Tests explicit wait functionality by clicking a button that starts a timer and waiting for a dynamically appearing element to become visible

Starting URL: http://seleniumpractise.blogspot.com/2016/08/how-to-use-explicit-wait-in-selenium.html

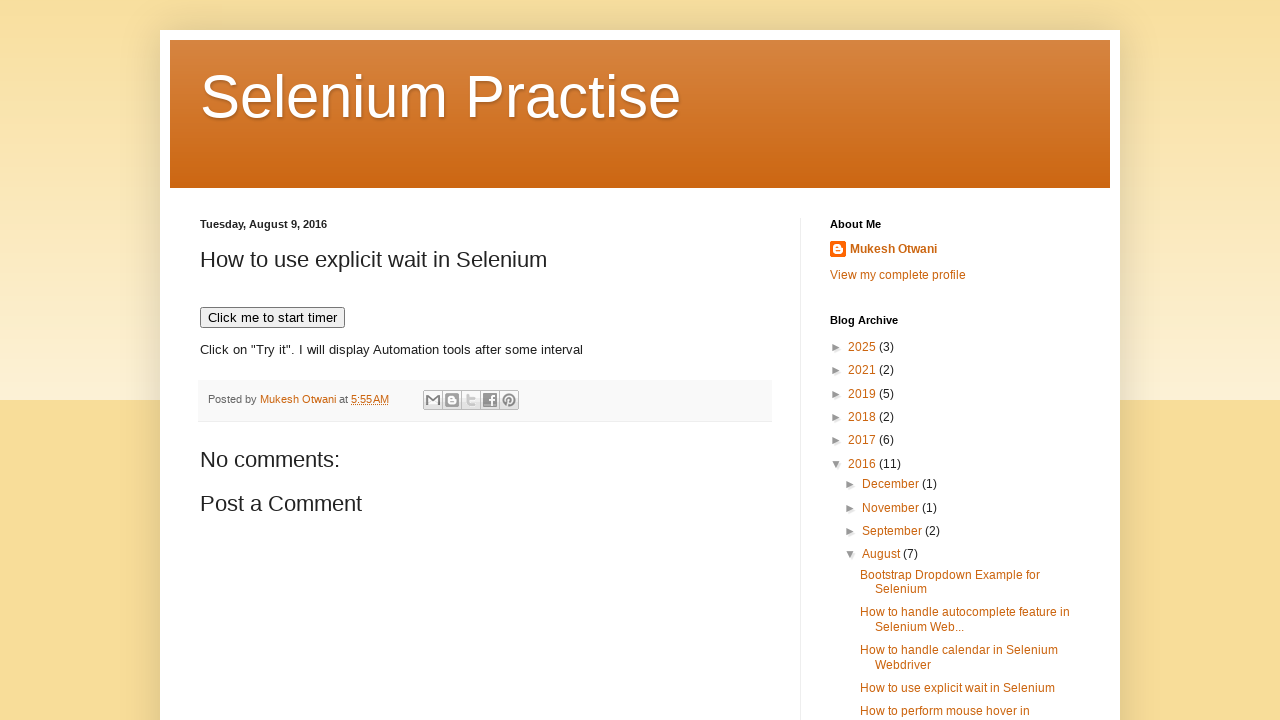

Navigated to explicit wait practice page
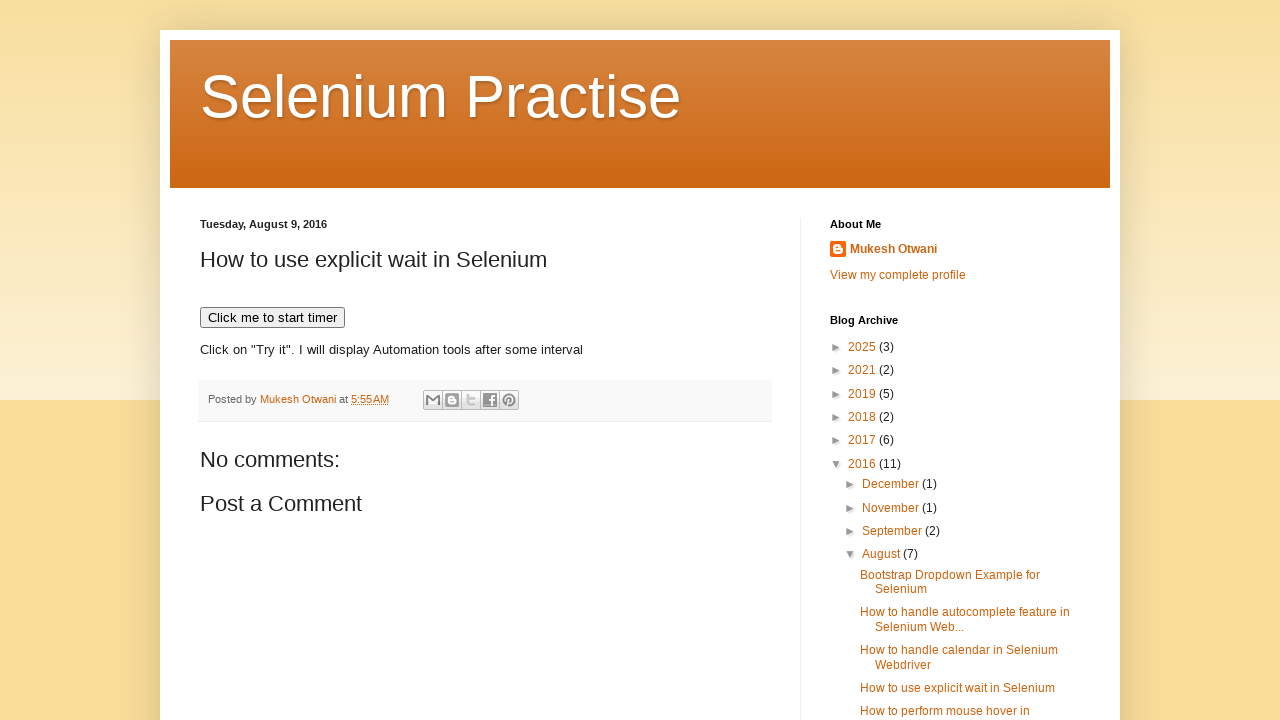

Clicked button to start timer at (272, 318) on xpath=//button[text()='Click me to start timer']
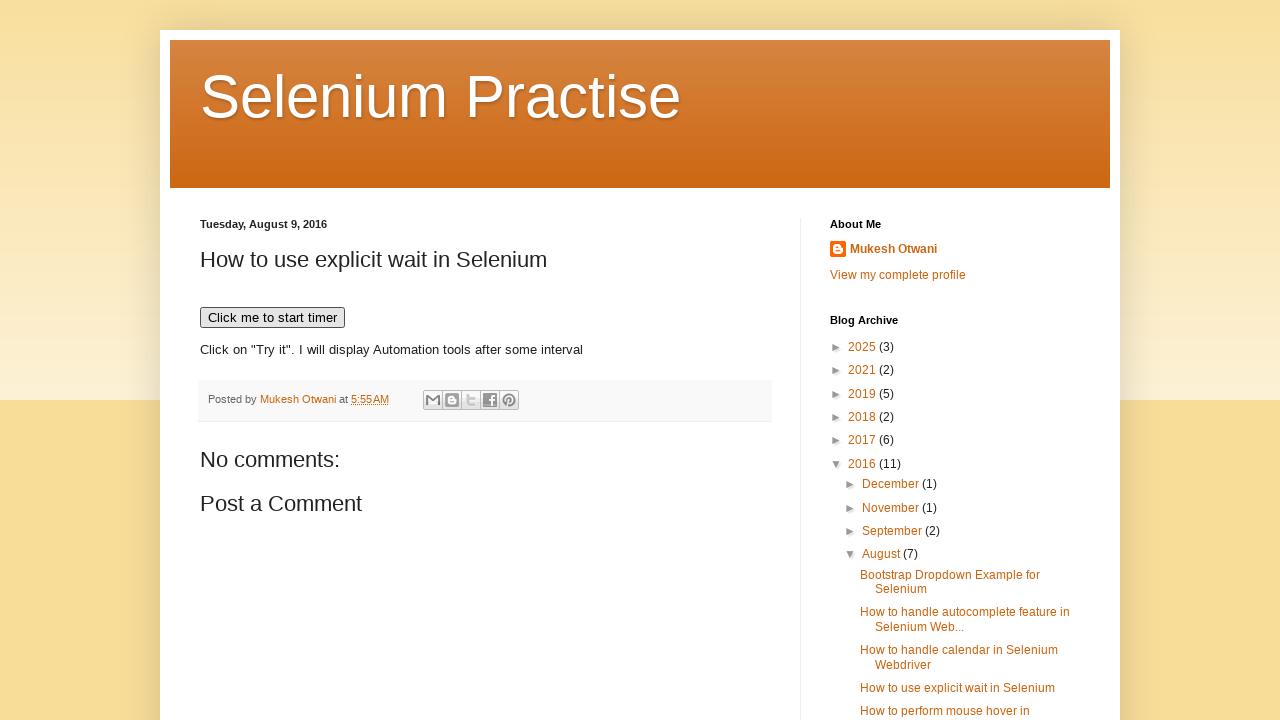

WebDriver element became visible after explicit wait
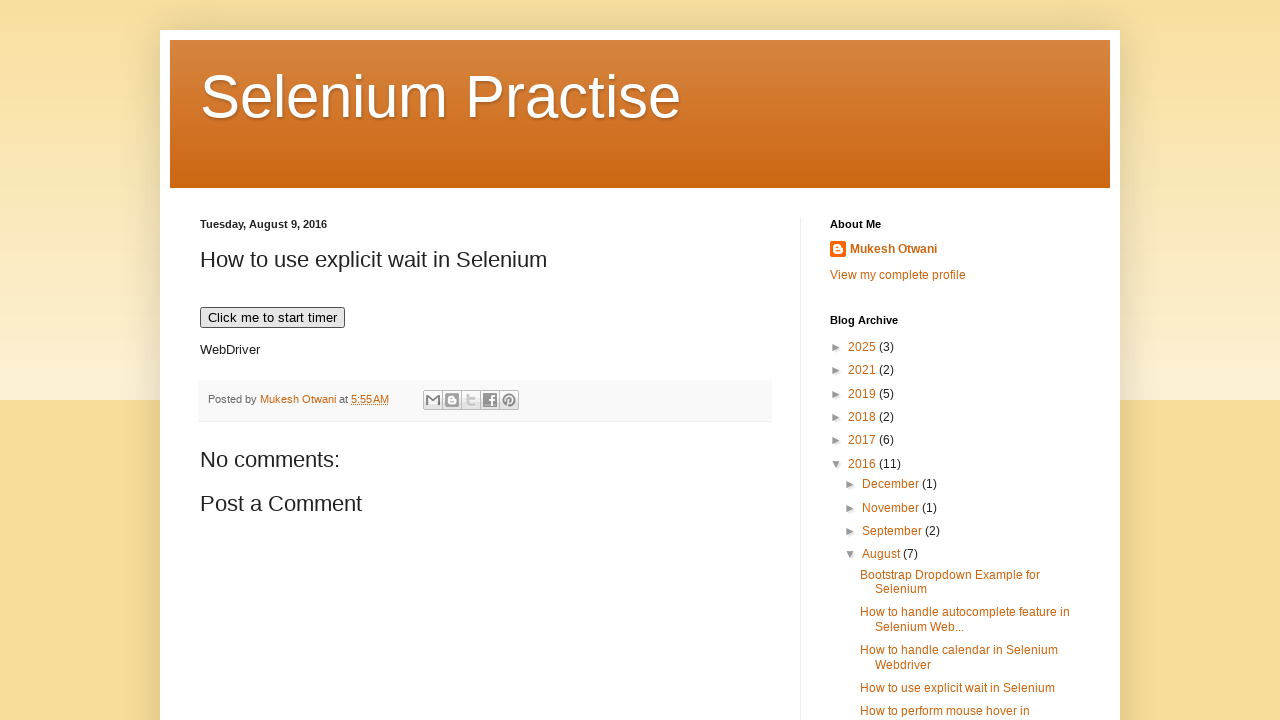

Verified WebDriver element is displayed
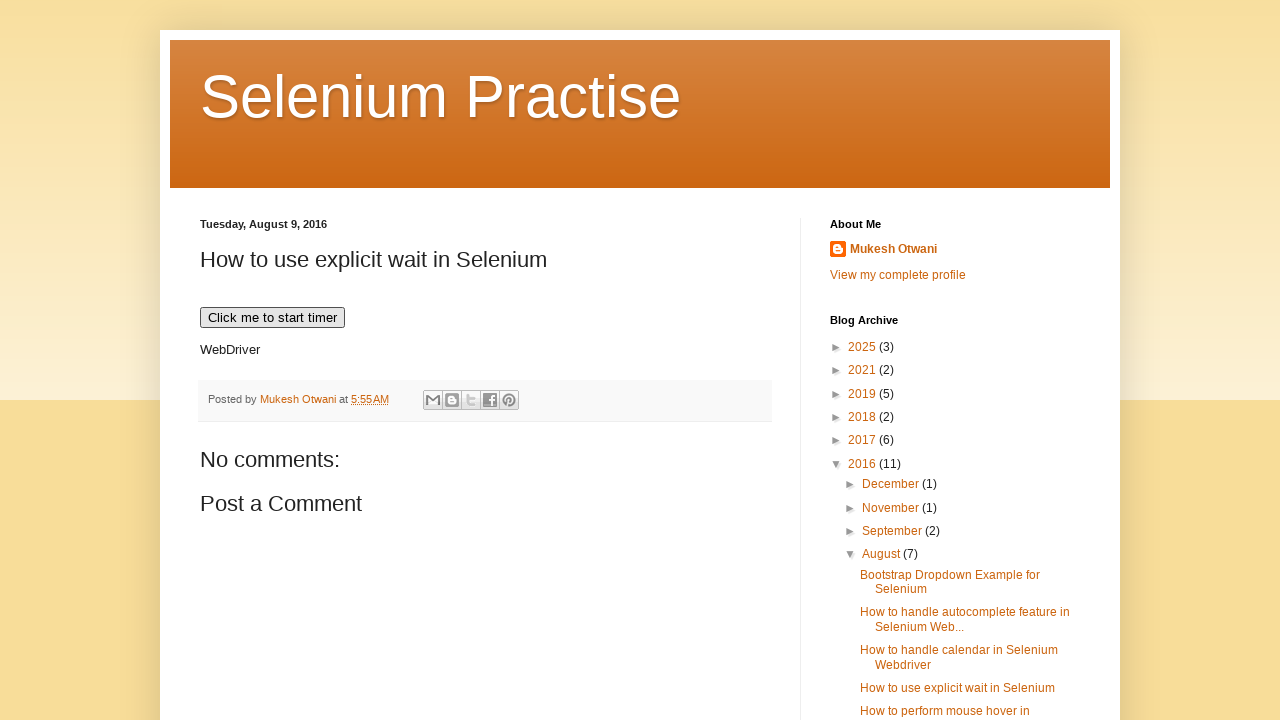

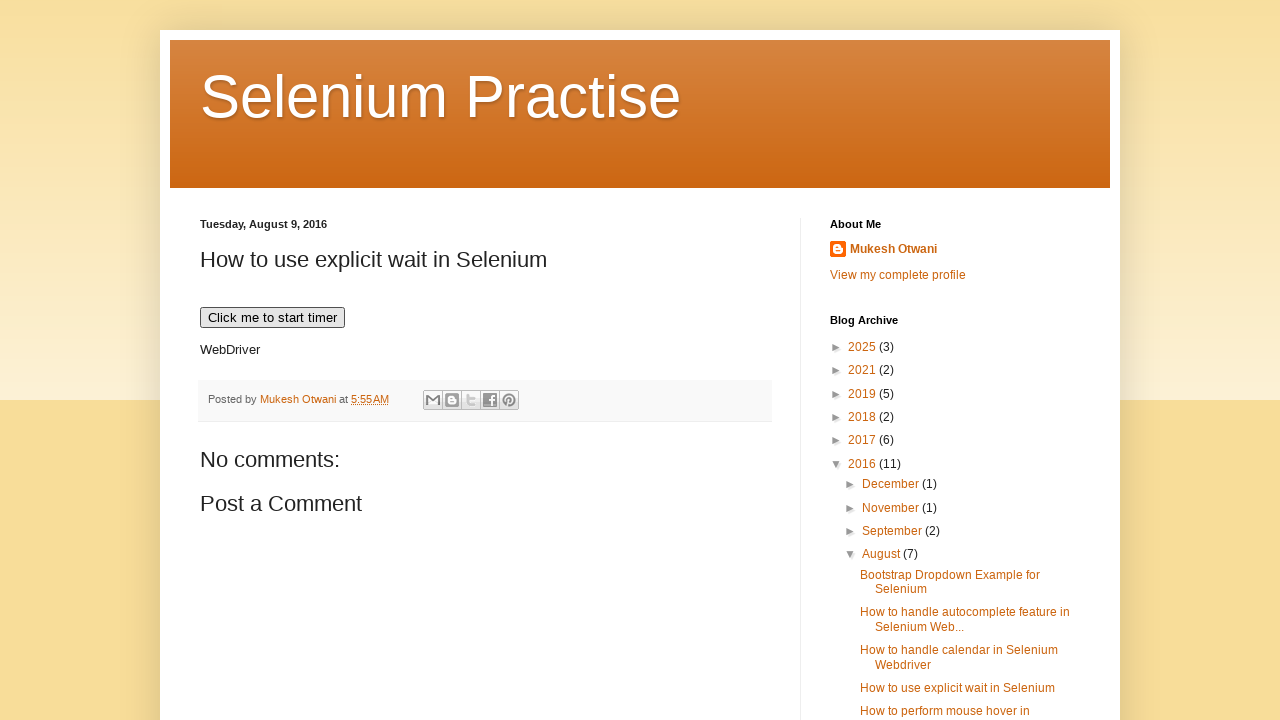